Tests window handling functionality by opening a new window, switching between parent and child windows, and verifying text content in each window

Starting URL: http://the-internet.herokuapp.com/

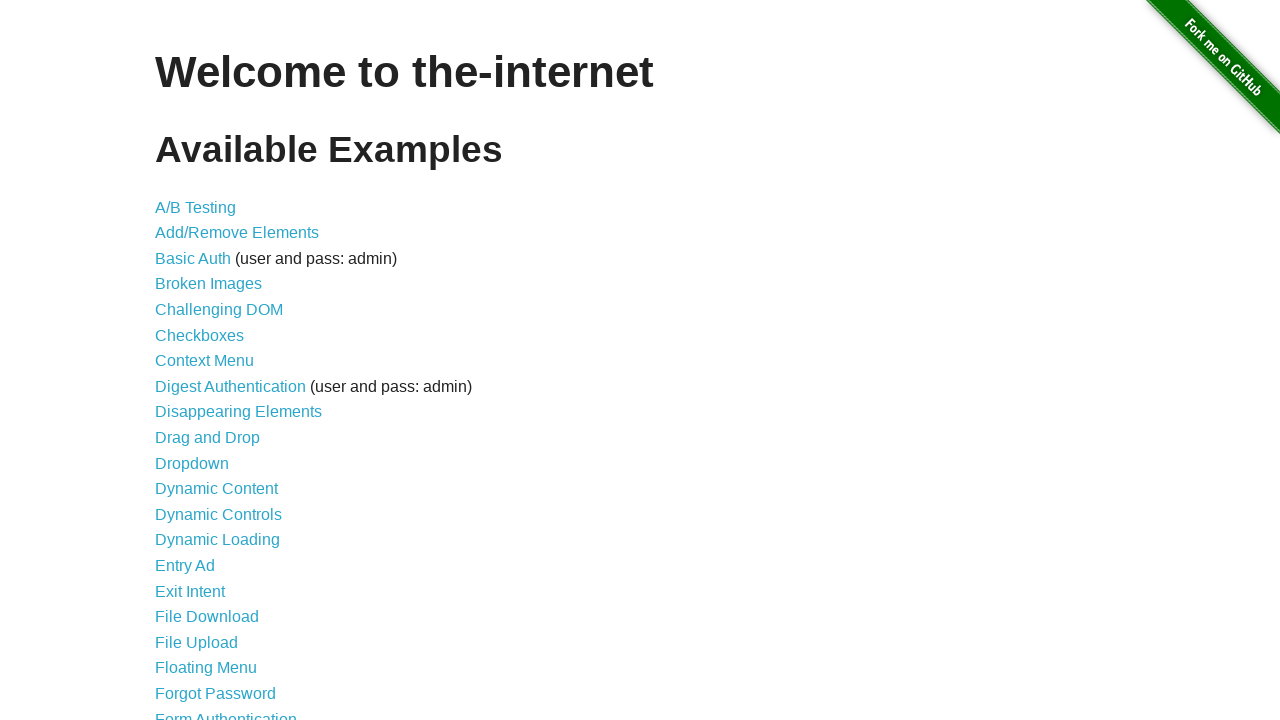

Clicked on 'Multiple Windows' link at (218, 369) on xpath=//a[text()='Multiple Windows']
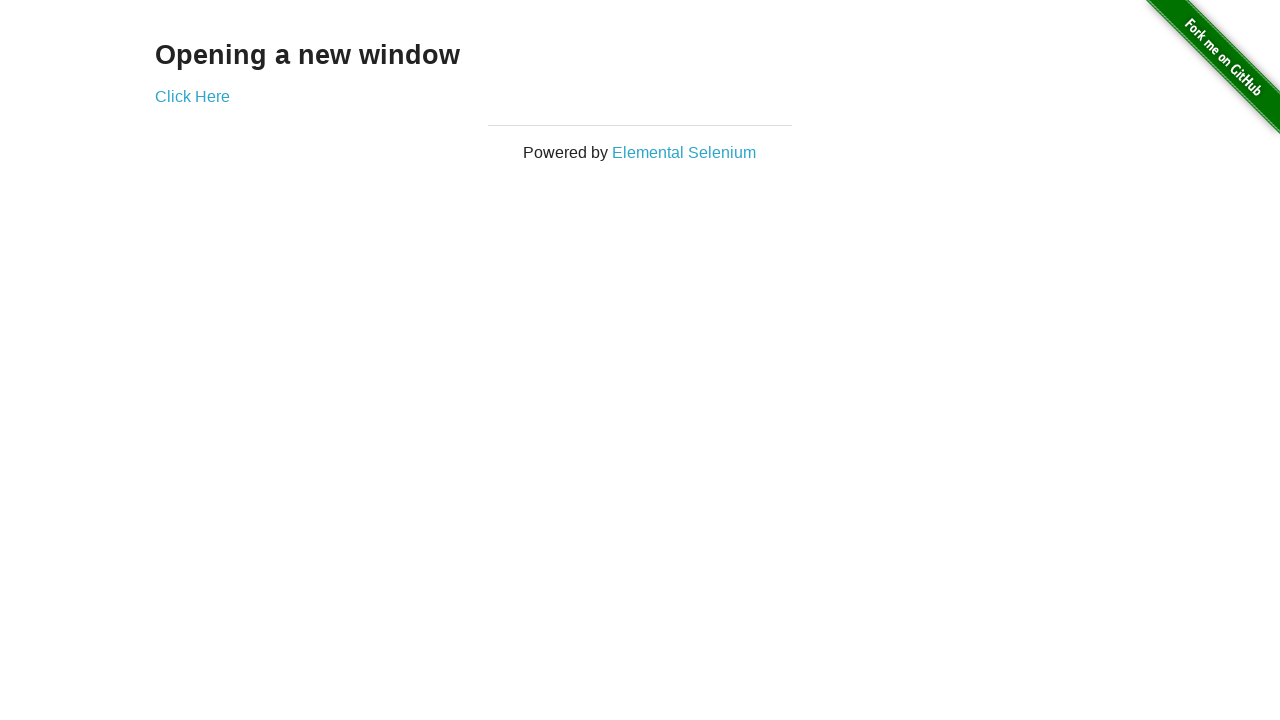

Clicked 'Click Here' to open new window at (192, 96) on xpath=//a[text()='Click Here']
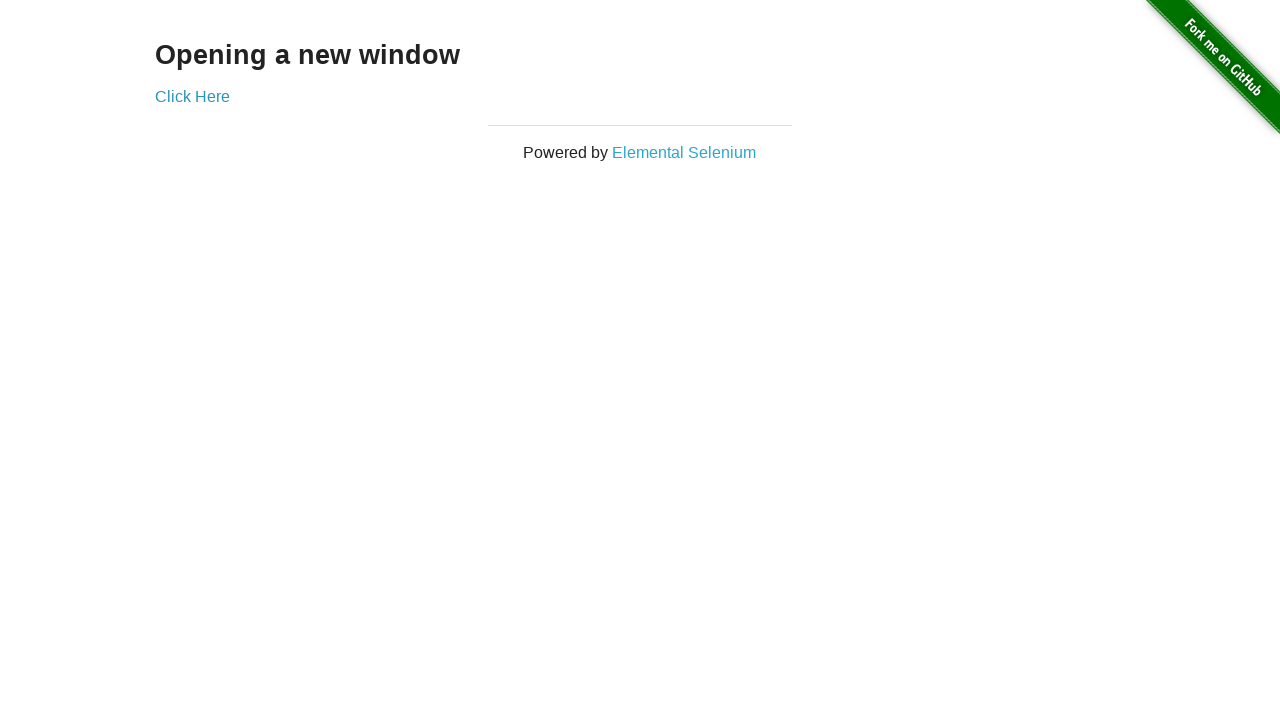

New window opened and captured
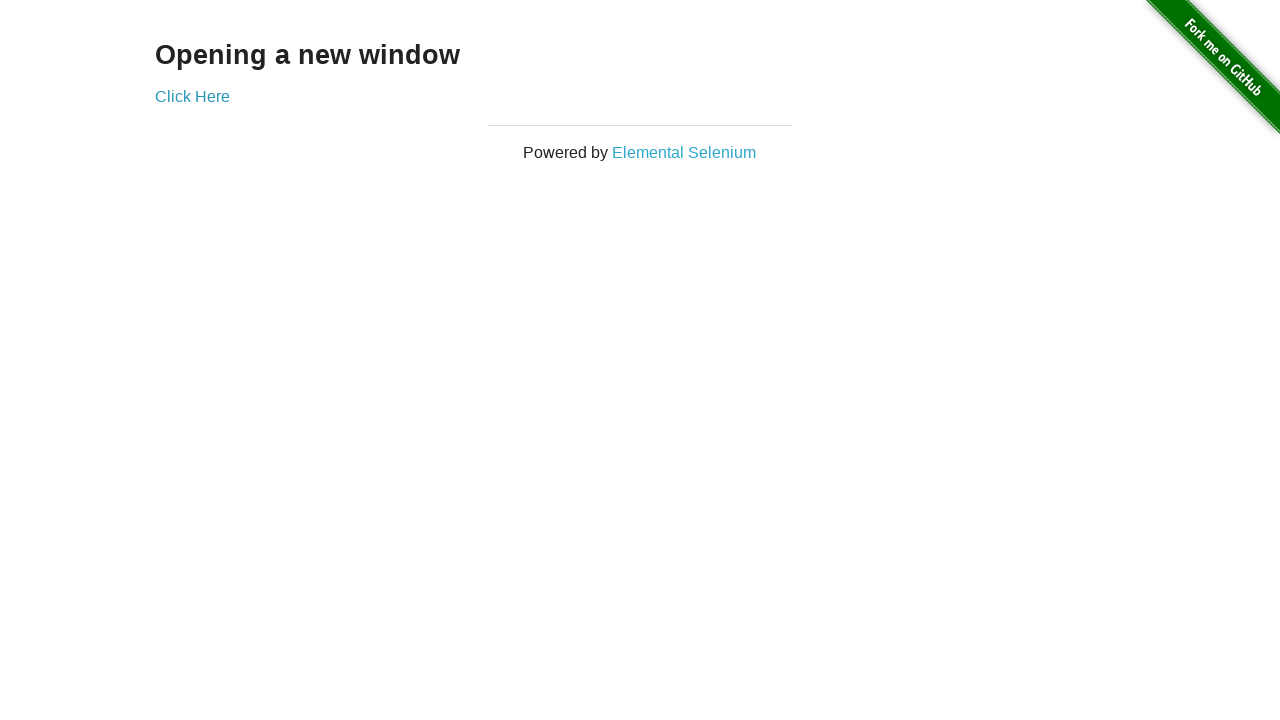

Verified 'New Window' heading is present in child window
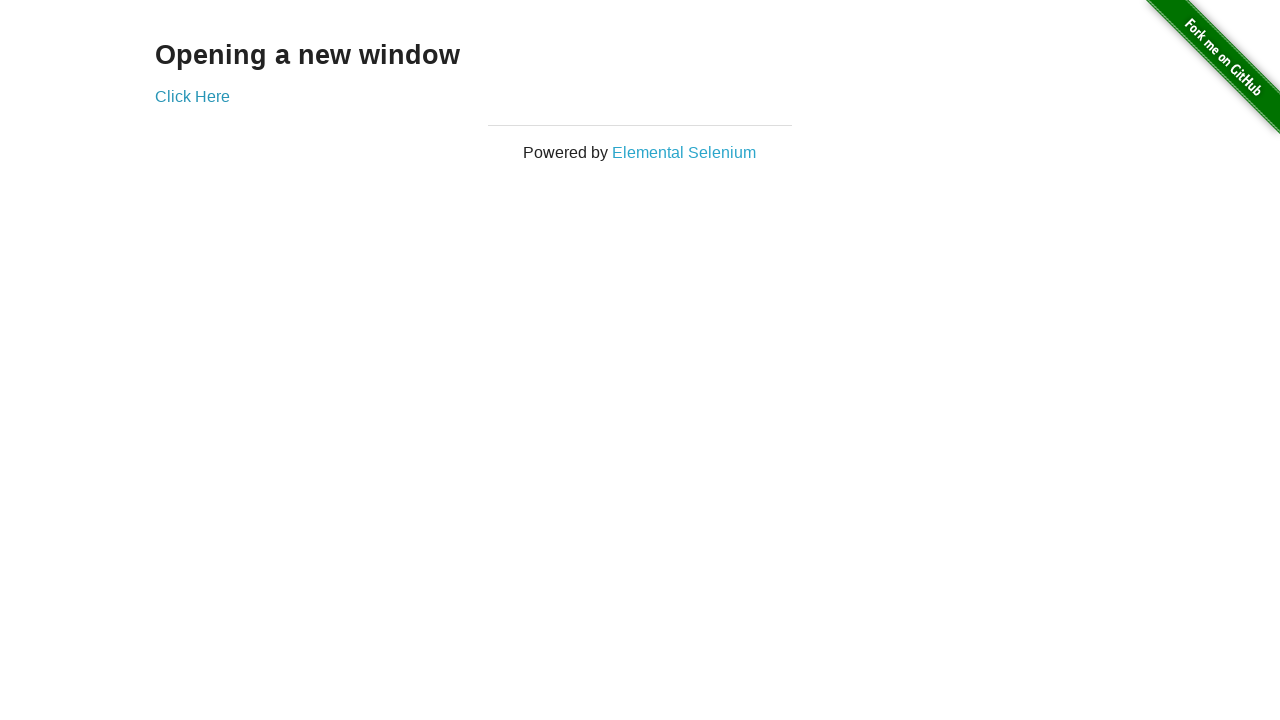

Verified 'Opening a new window' heading is present in parent window
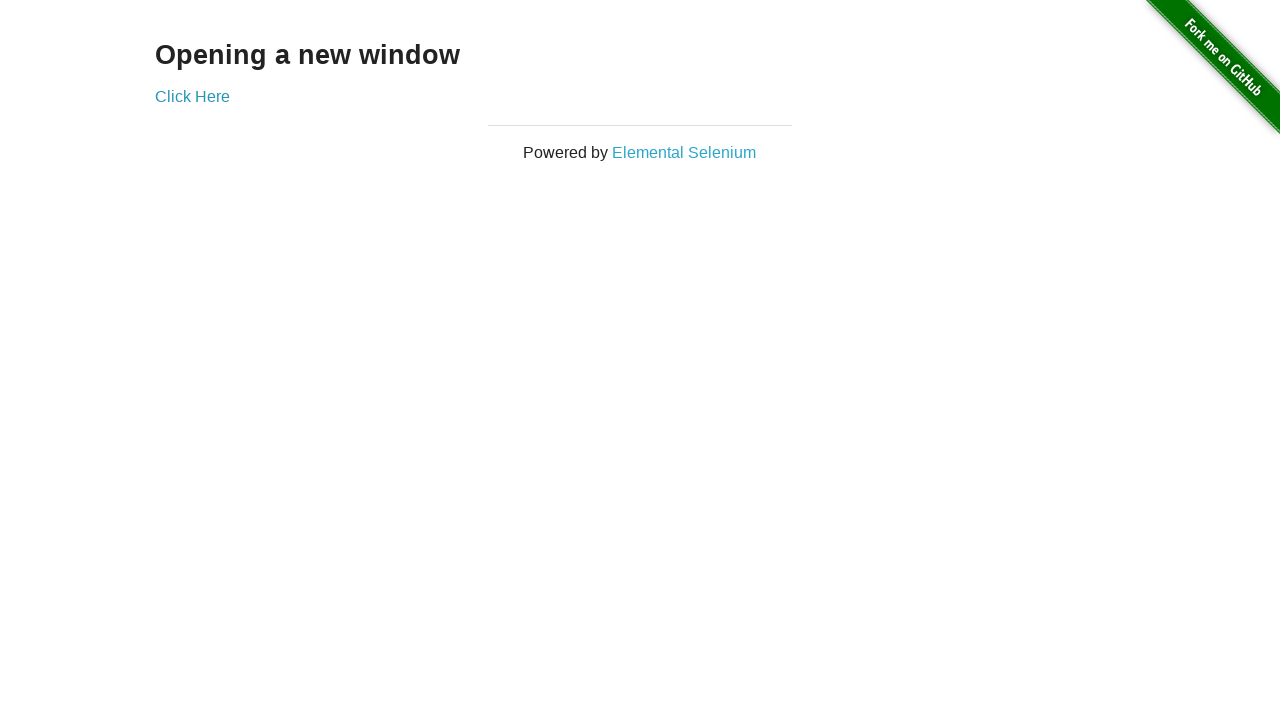

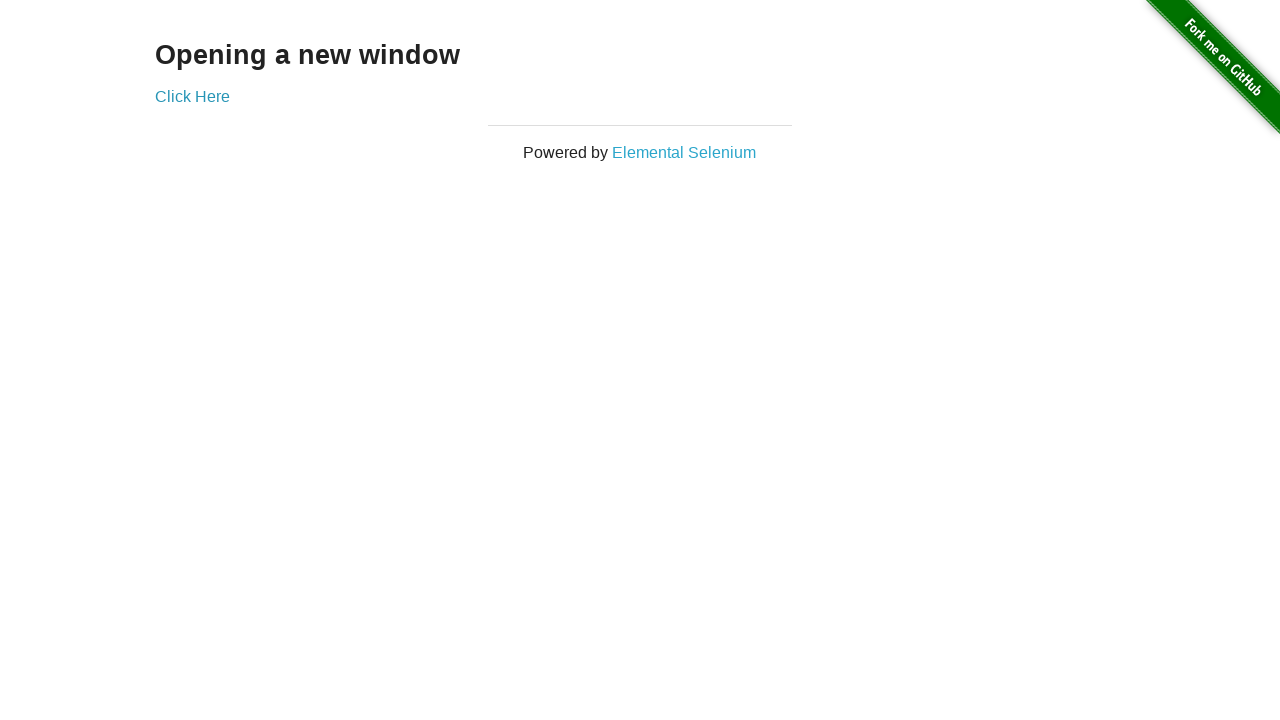